Tests navigation by clicking on the Login link in the navbar to verify the link is clickable and functional

Starting URL: https://letskodeit.teachable.com/

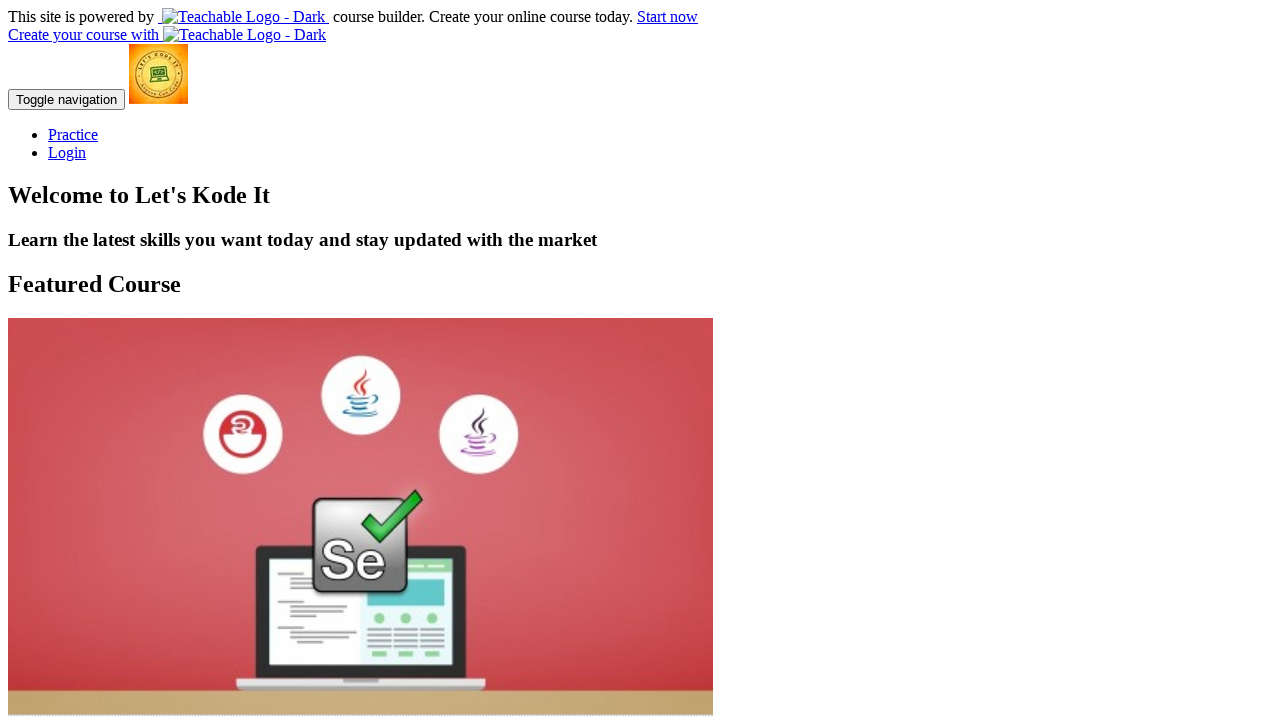

Clicked Login link in the navbar at (67, 152) on xpath=//div[@id='navbar']//a[contains(text(),'Login')]
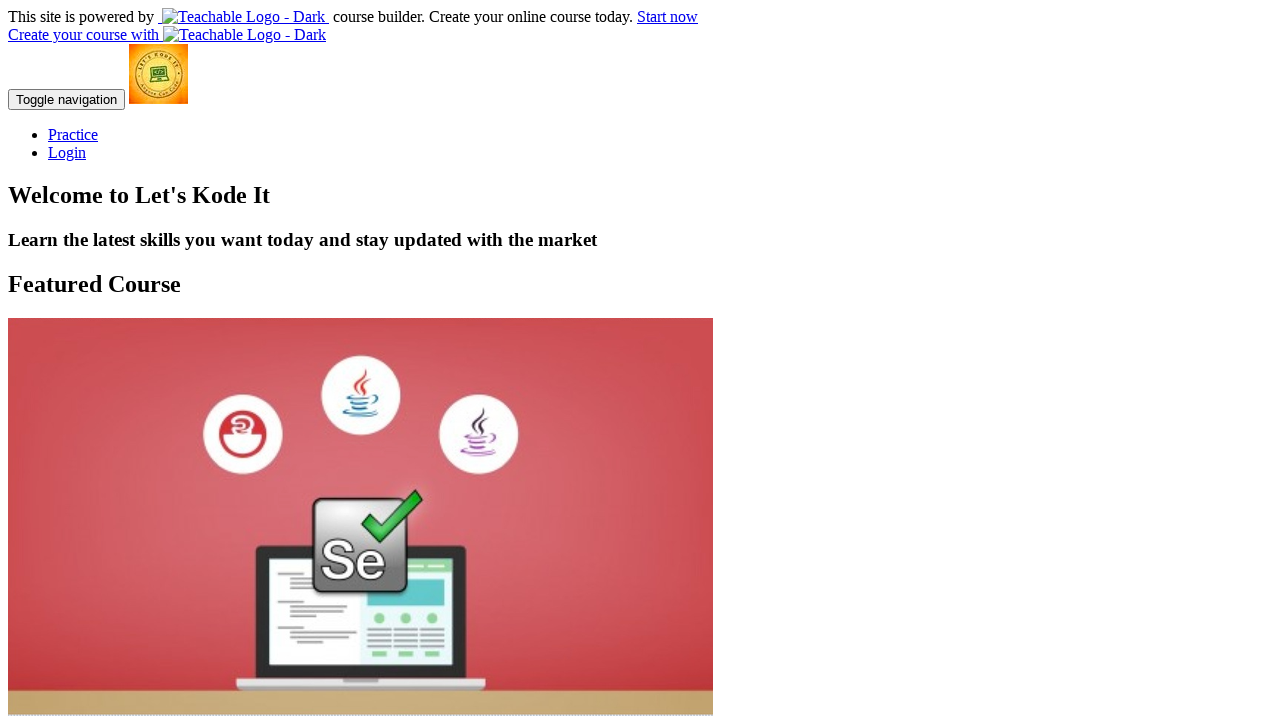

Waited for page to complete network loading after login navigation
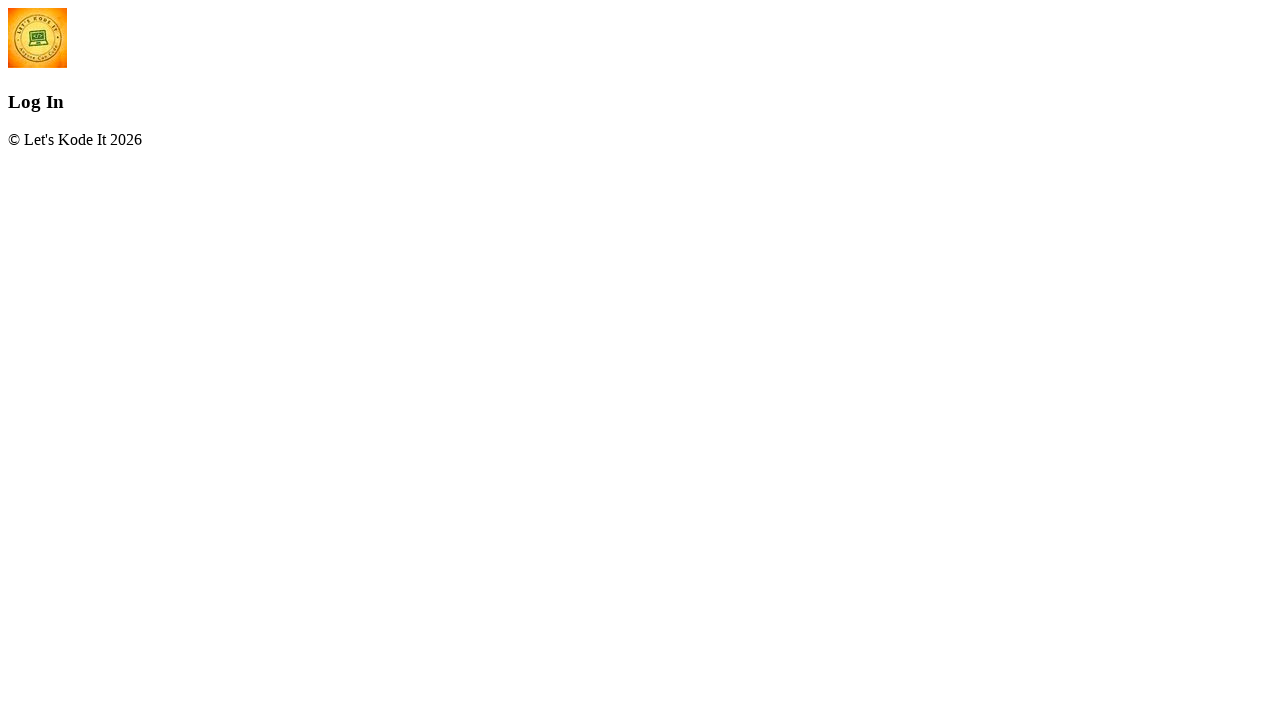

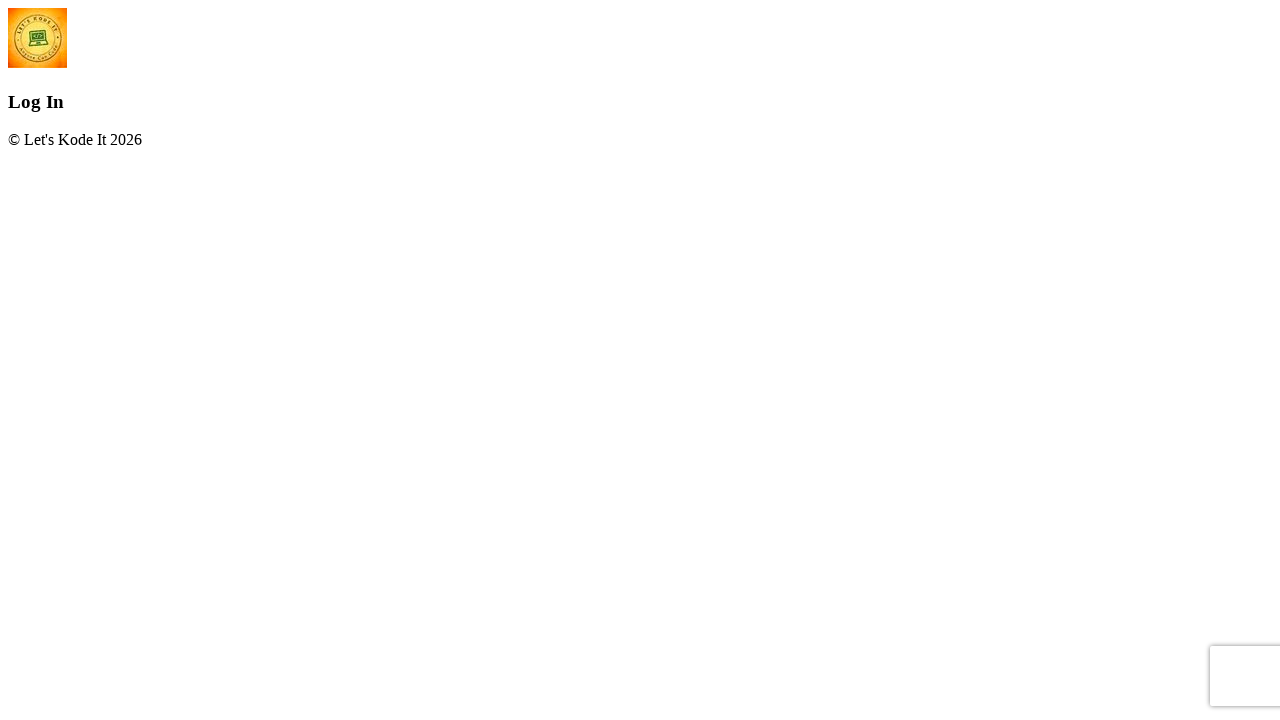